Tests confirm alert functionality by triggering a confirmation dialog and dismissing it

Starting URL: https://demoqa.com/alerts

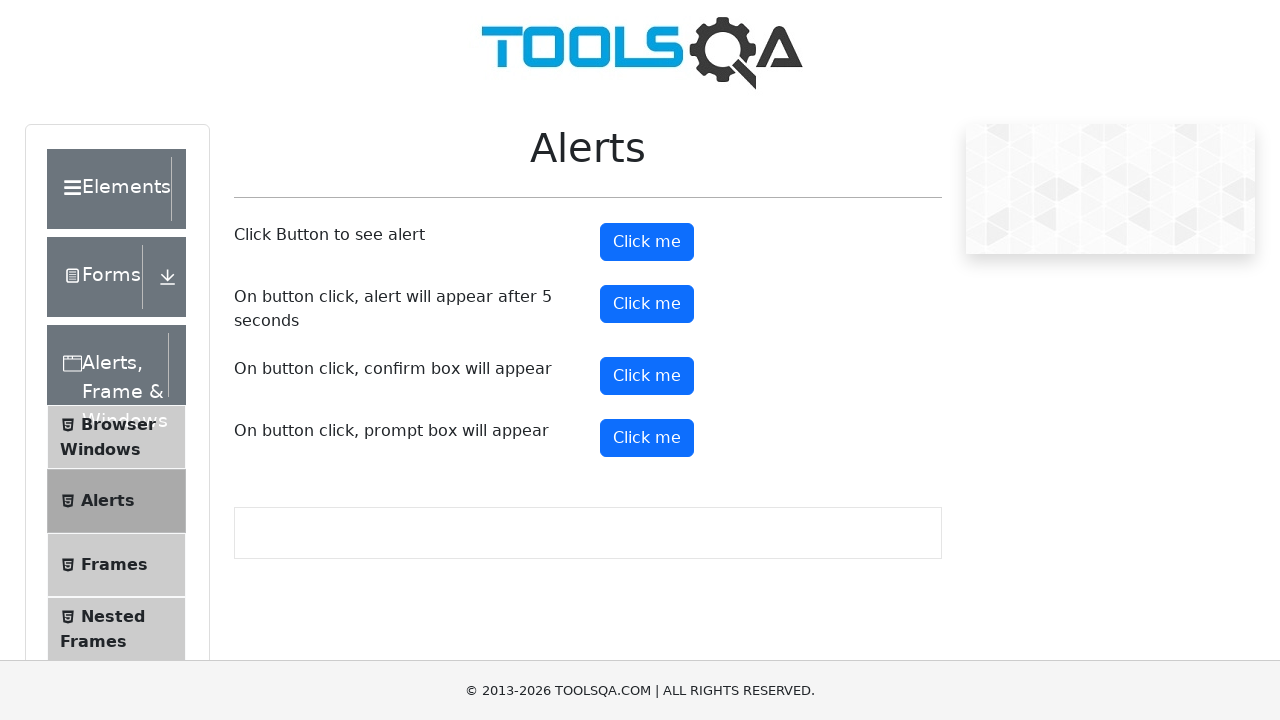

Clicked confirm button to trigger confirmation alert at (647, 376) on #confirmButton
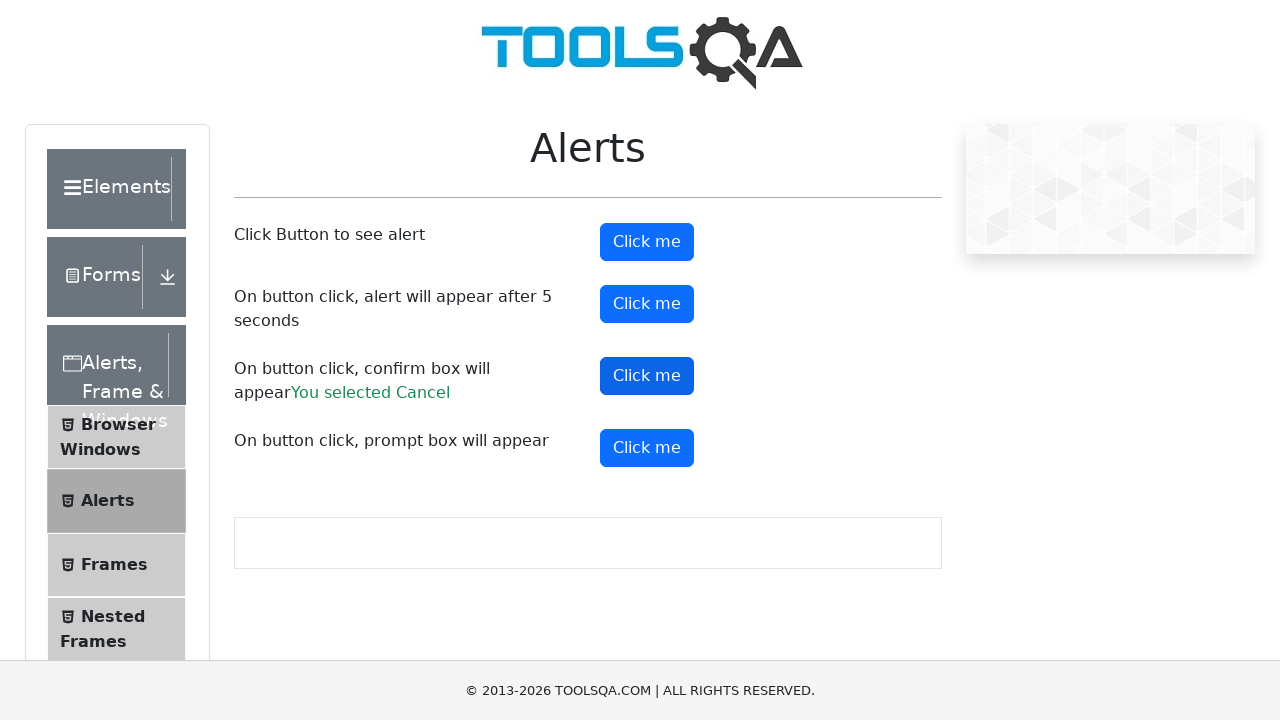

Set up dialog handler to dismiss confirmation alert
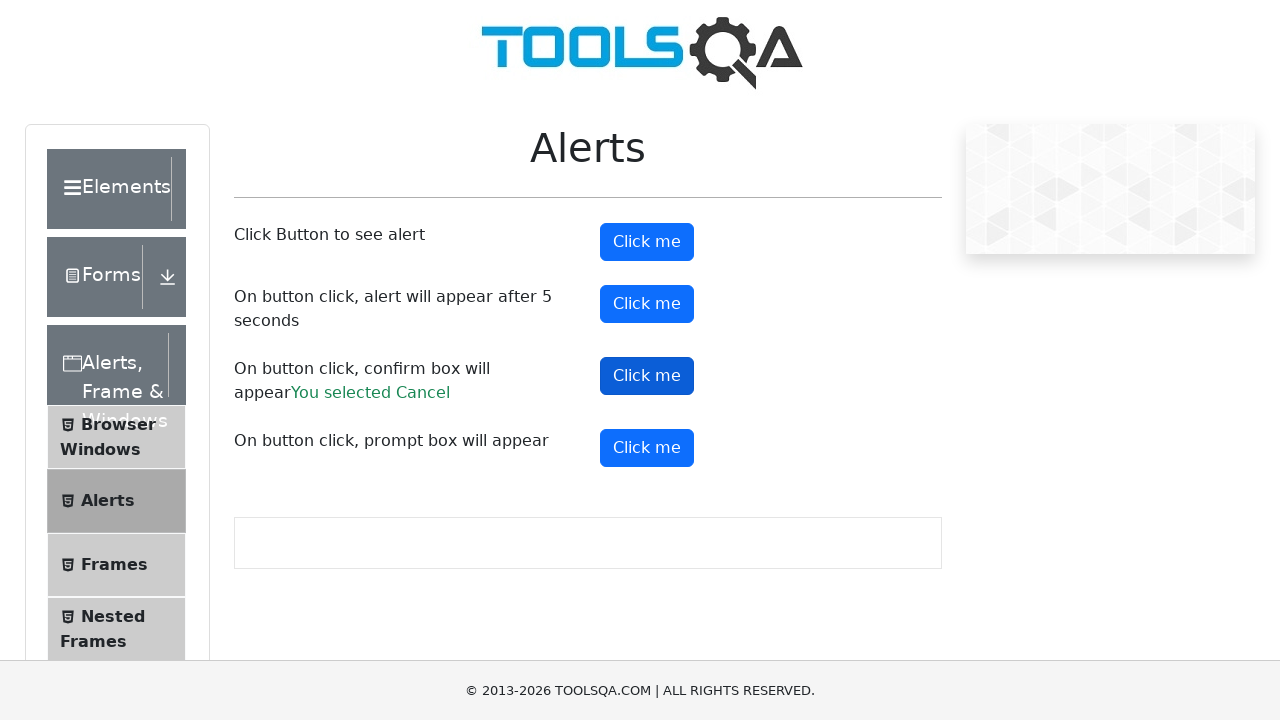

Clicked confirm button again if enabled to trigger dialog dismissal at (647, 376) on #confirmButton
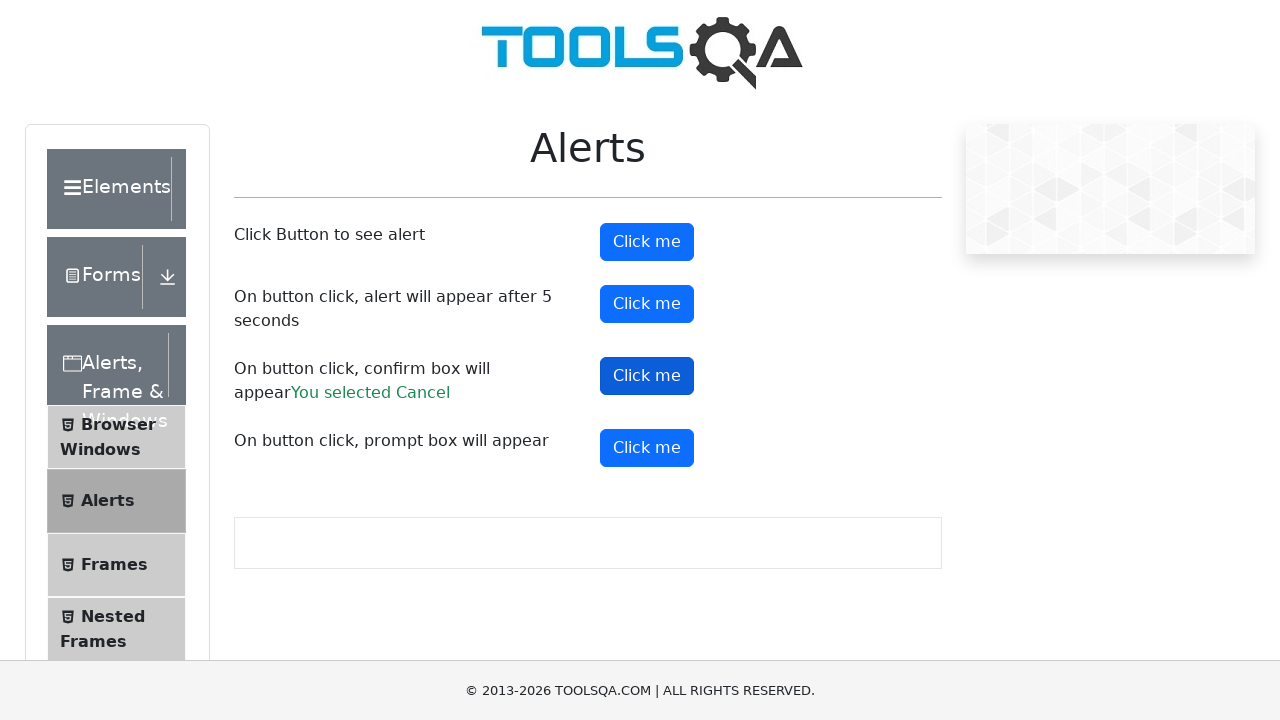

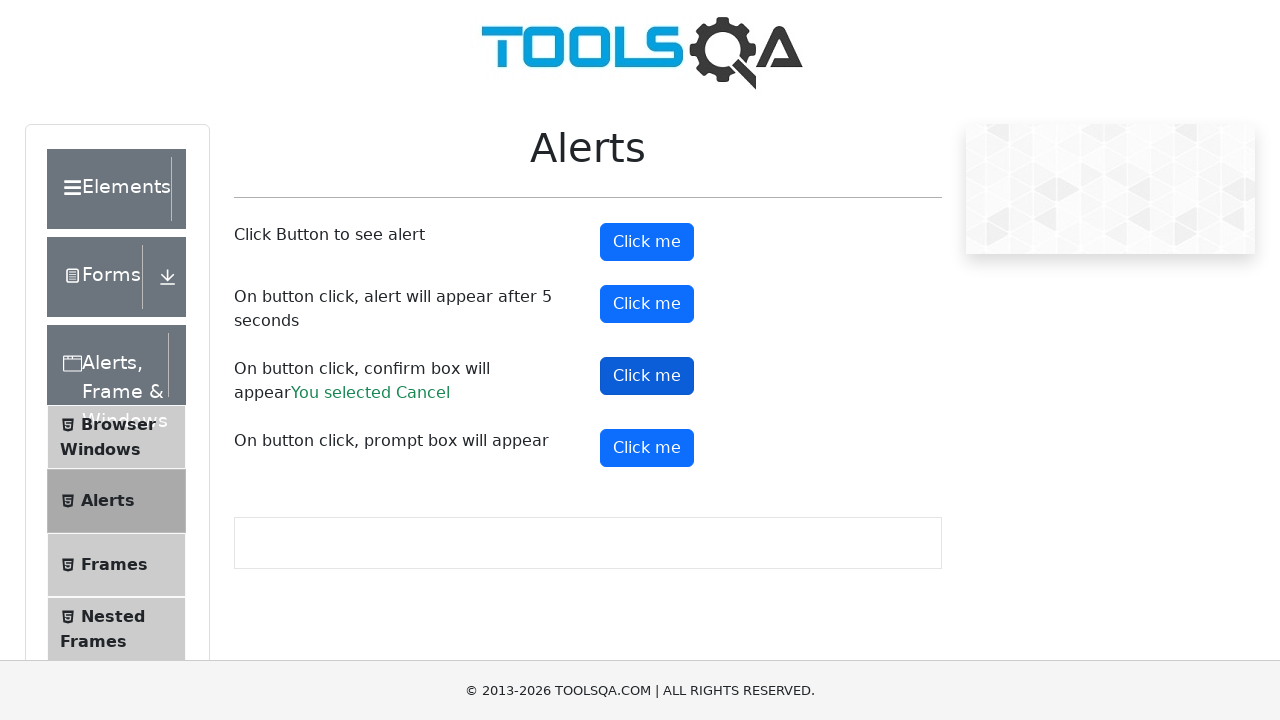